Tests a text box form by filling in user name, email, and address fields

Starting URL: https://demoqa.com/text-box

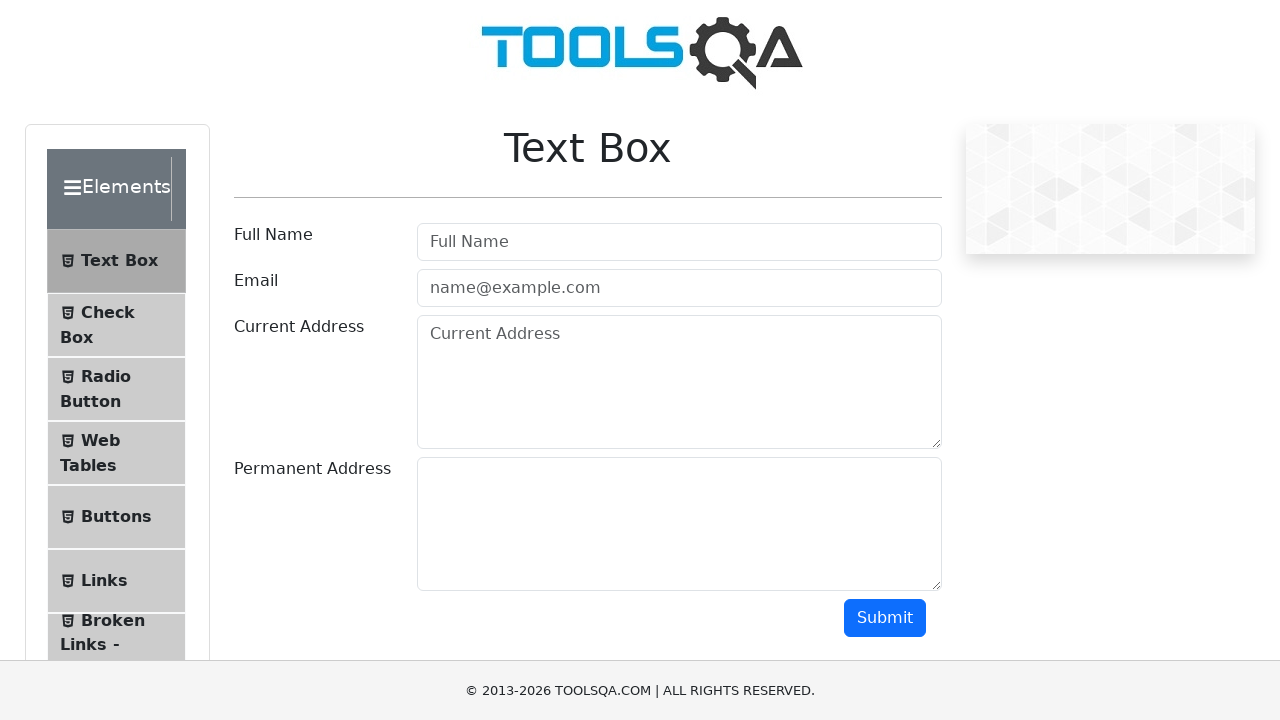

Filled user name field with 'John Smith' on #userName
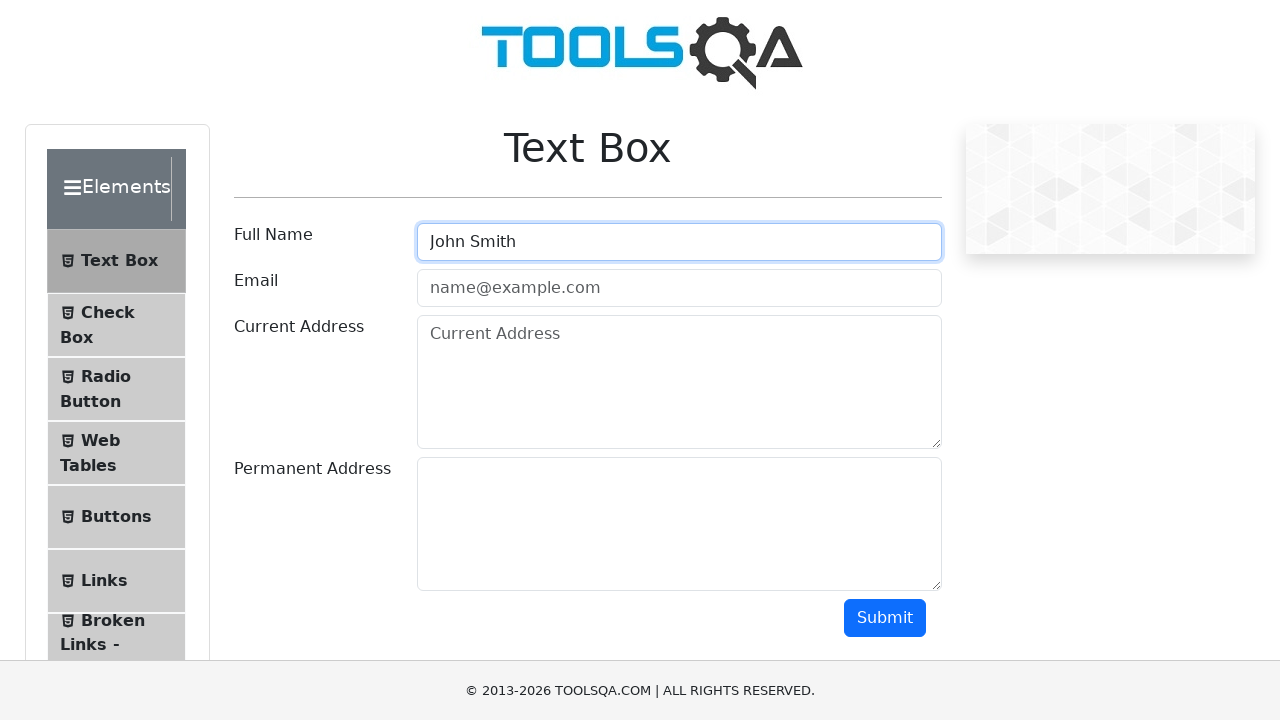

Filled email field with 'john.smith@example.com' on #userEmail
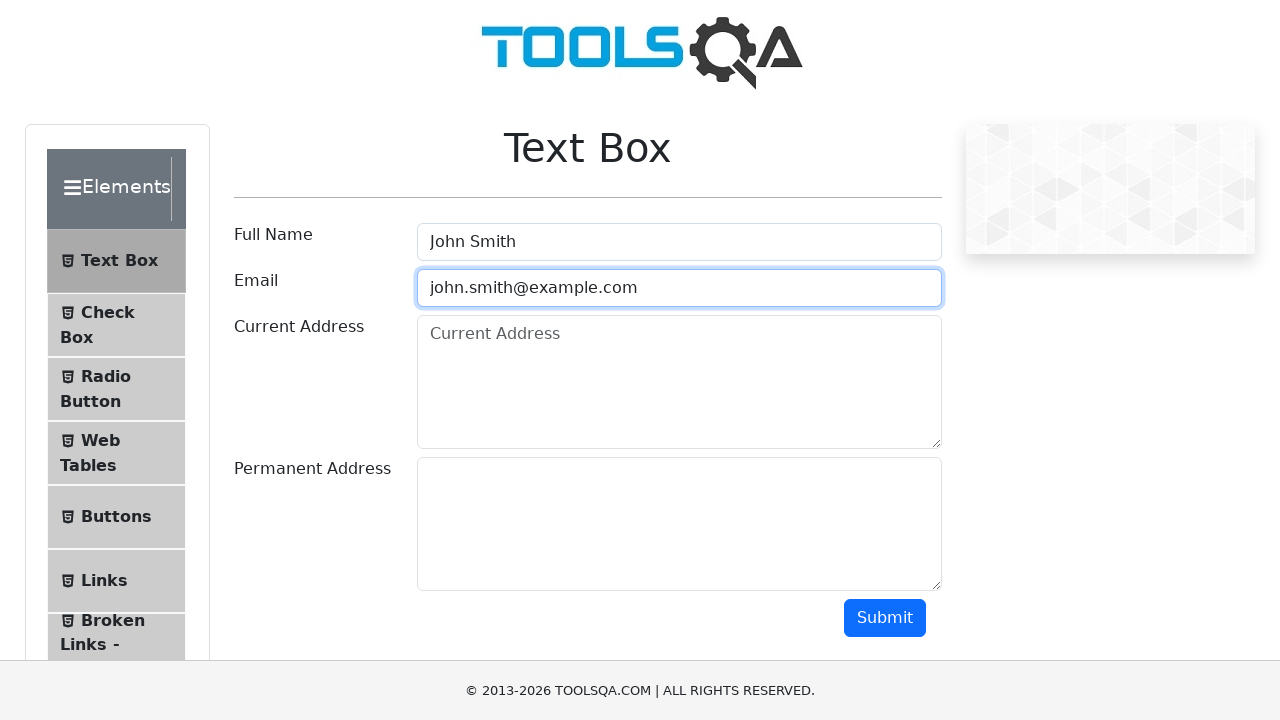

Filled current address field with '123 Main Street, Apt 4B, New York, NY 10001' on #currentAddress
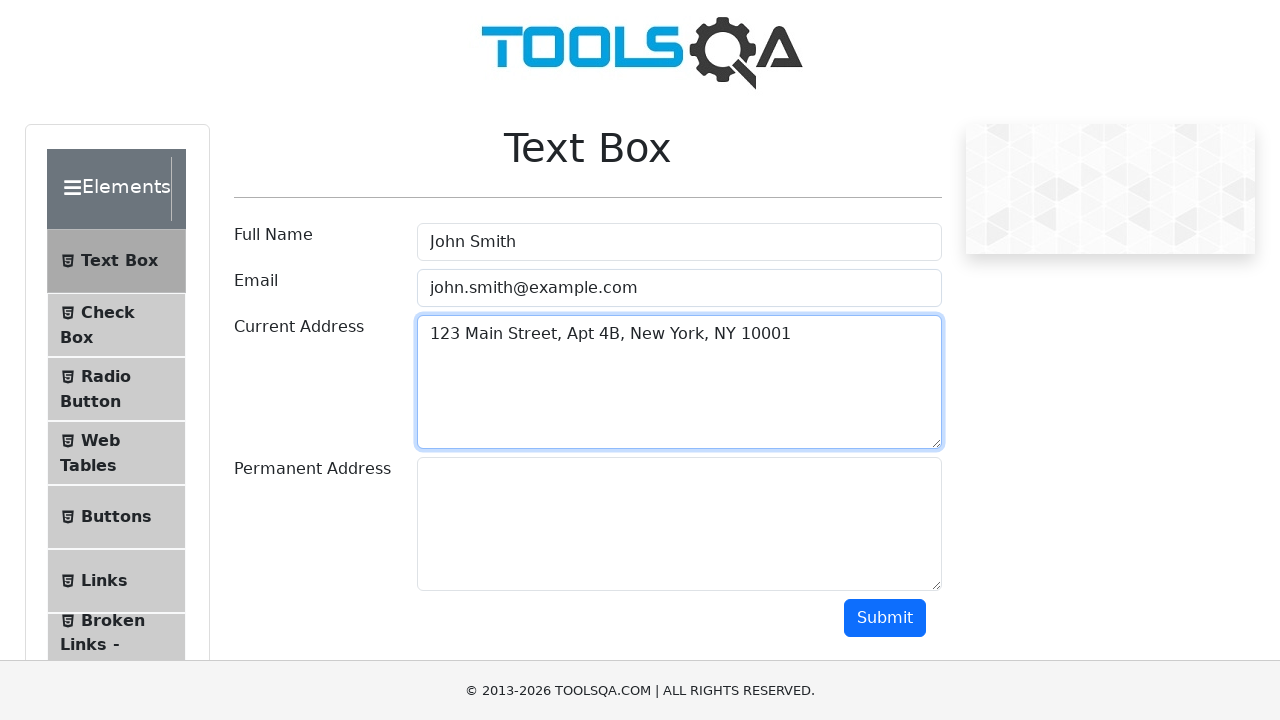

Filled permanent address field with '456 Oak Avenue, Boston, MA 02134' on #permanentAddress
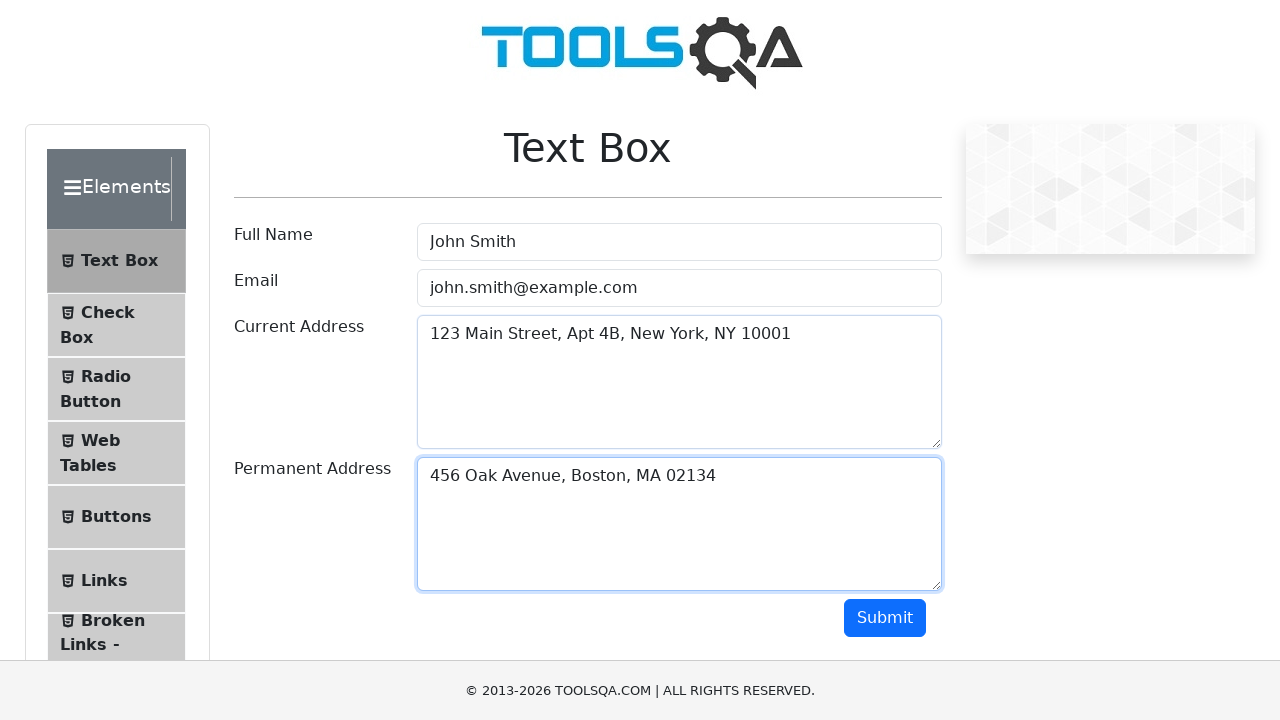

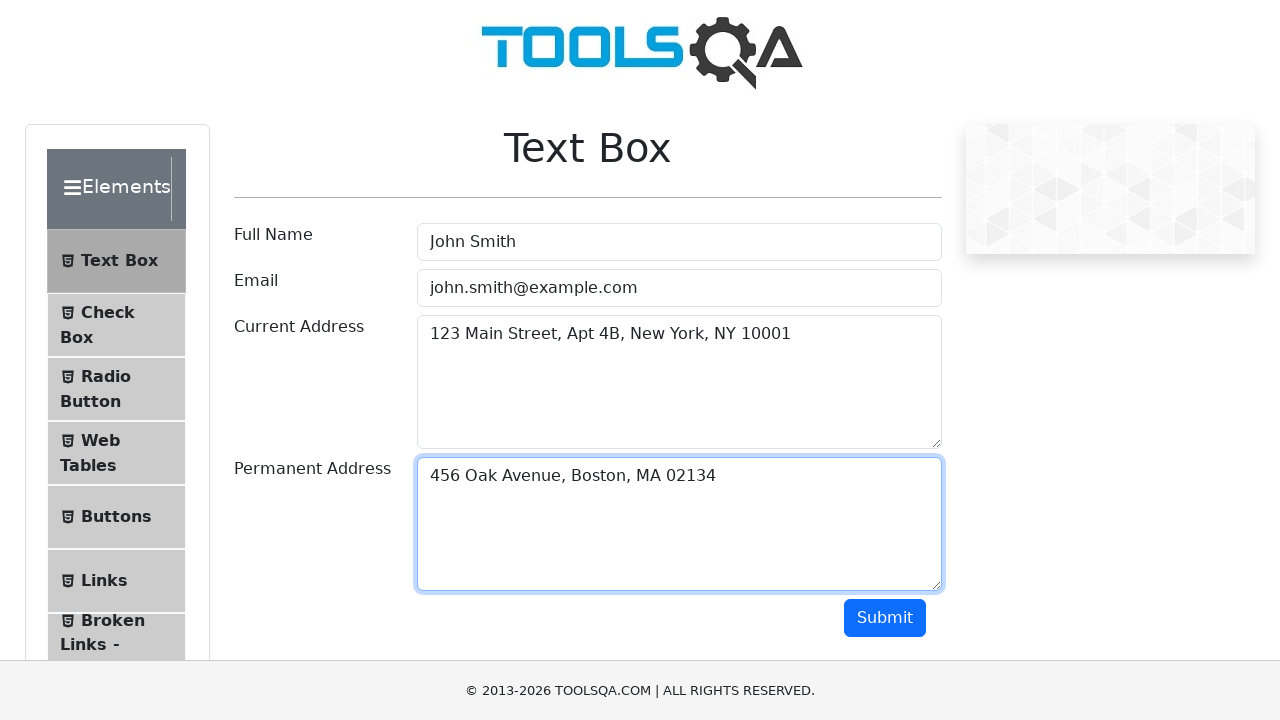